Tests checkbox selection on a registration form by selecting Cricket and Hockey checkboxes from a list of hobby options

Starting URL: http://demo.automationtesting.in/Register.html

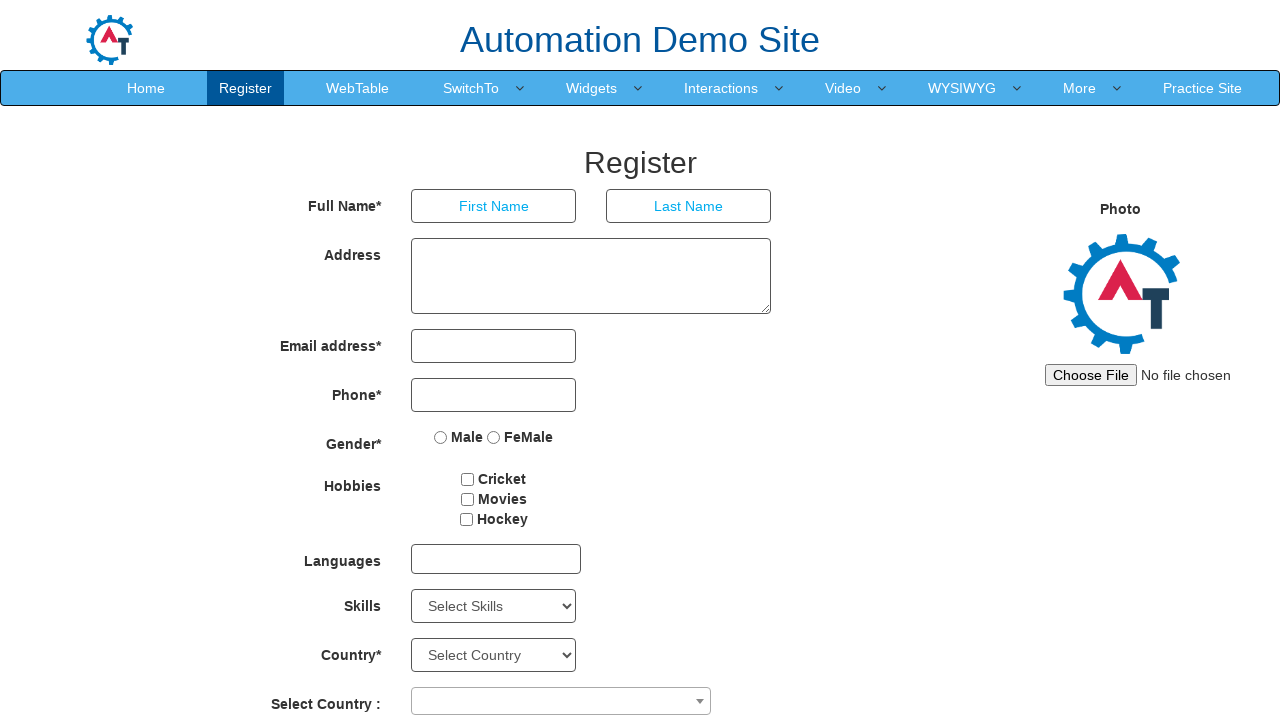

Navigated to registration form page
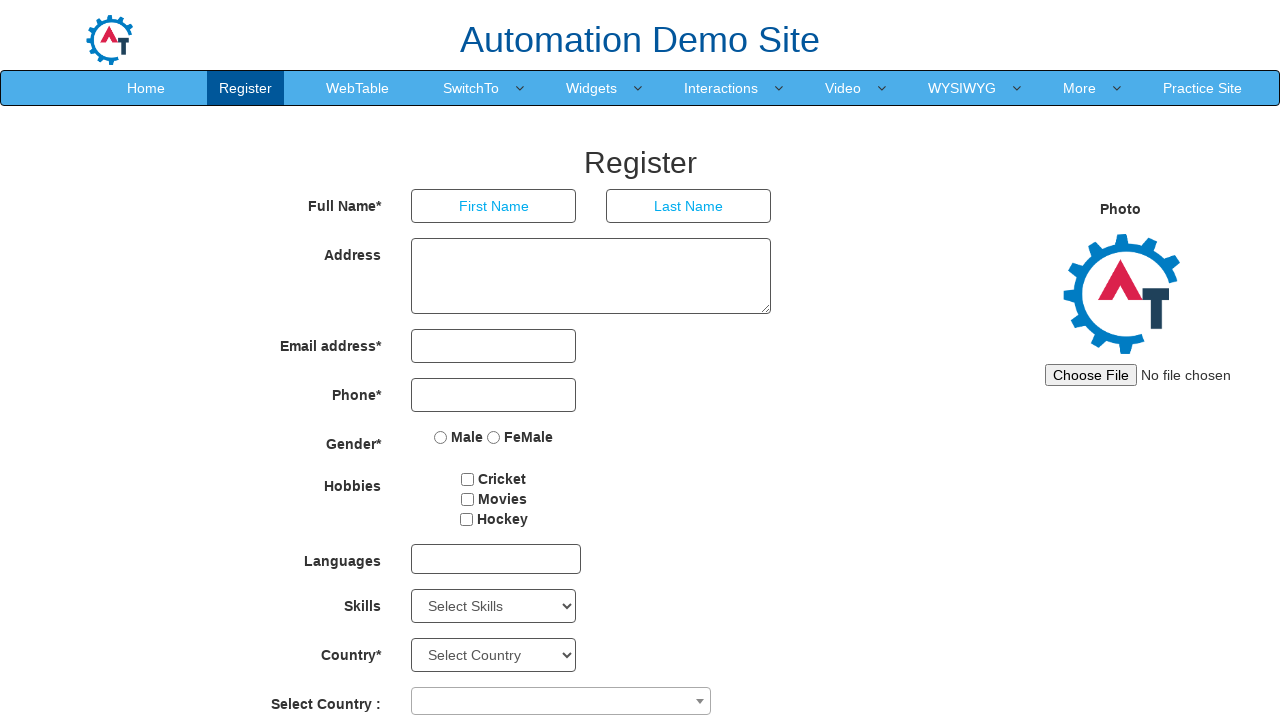

Located all checkbox elements on the form
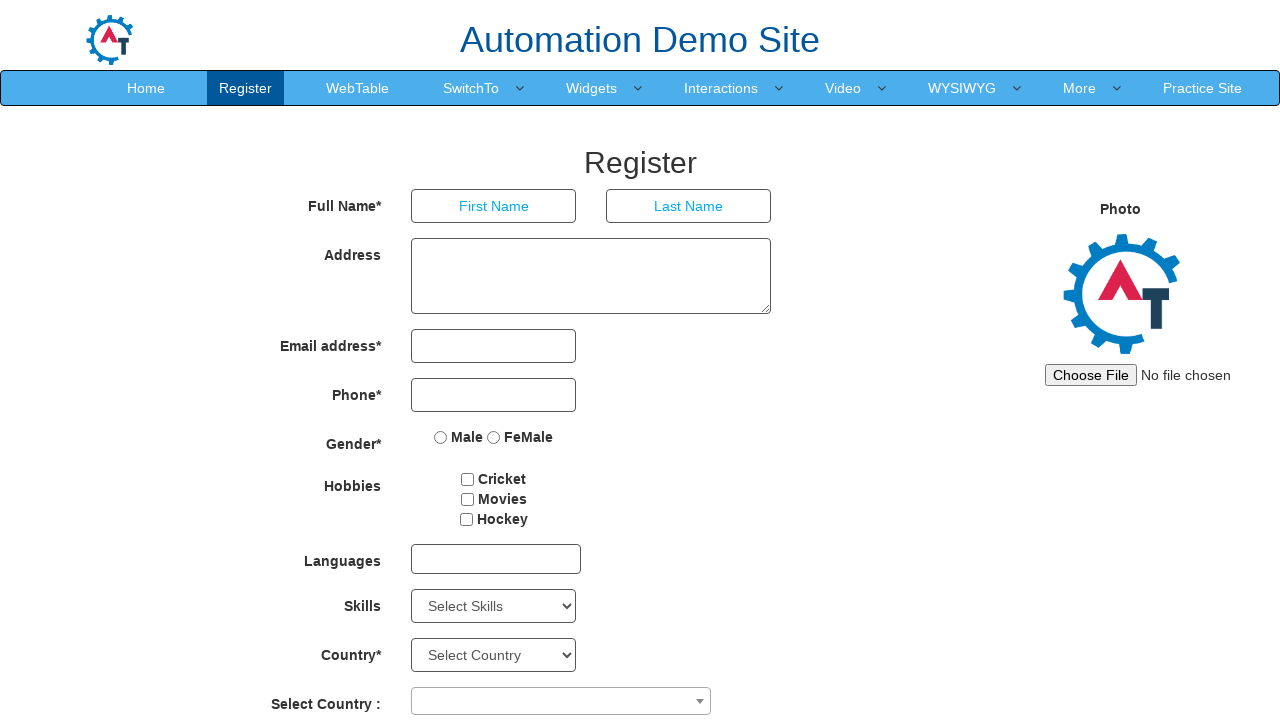

Selected Cricket checkbox
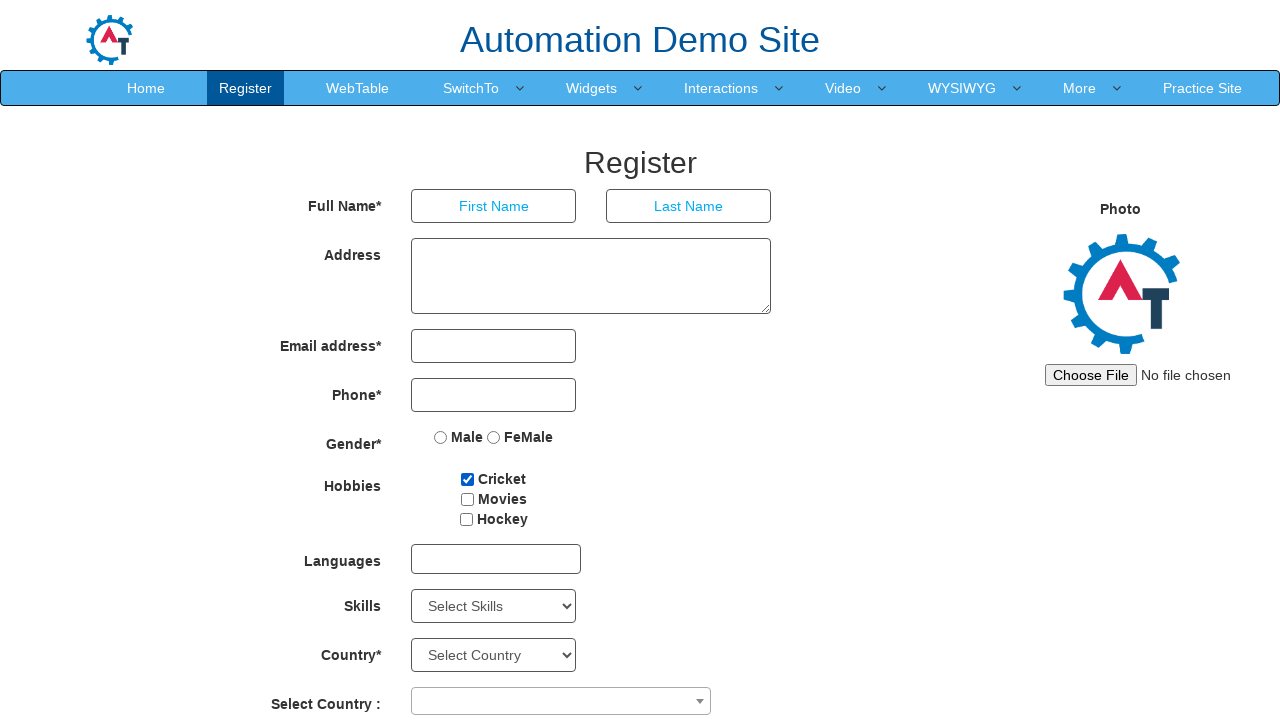

Selected Hockey checkbox
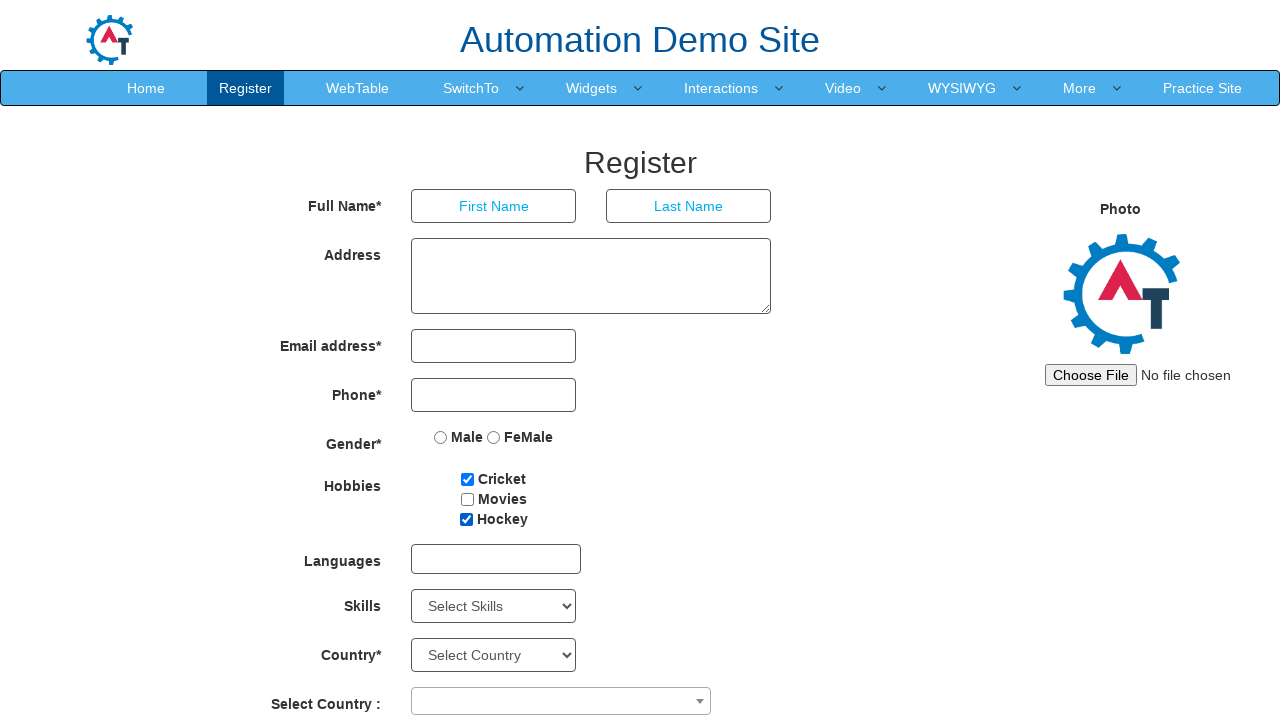

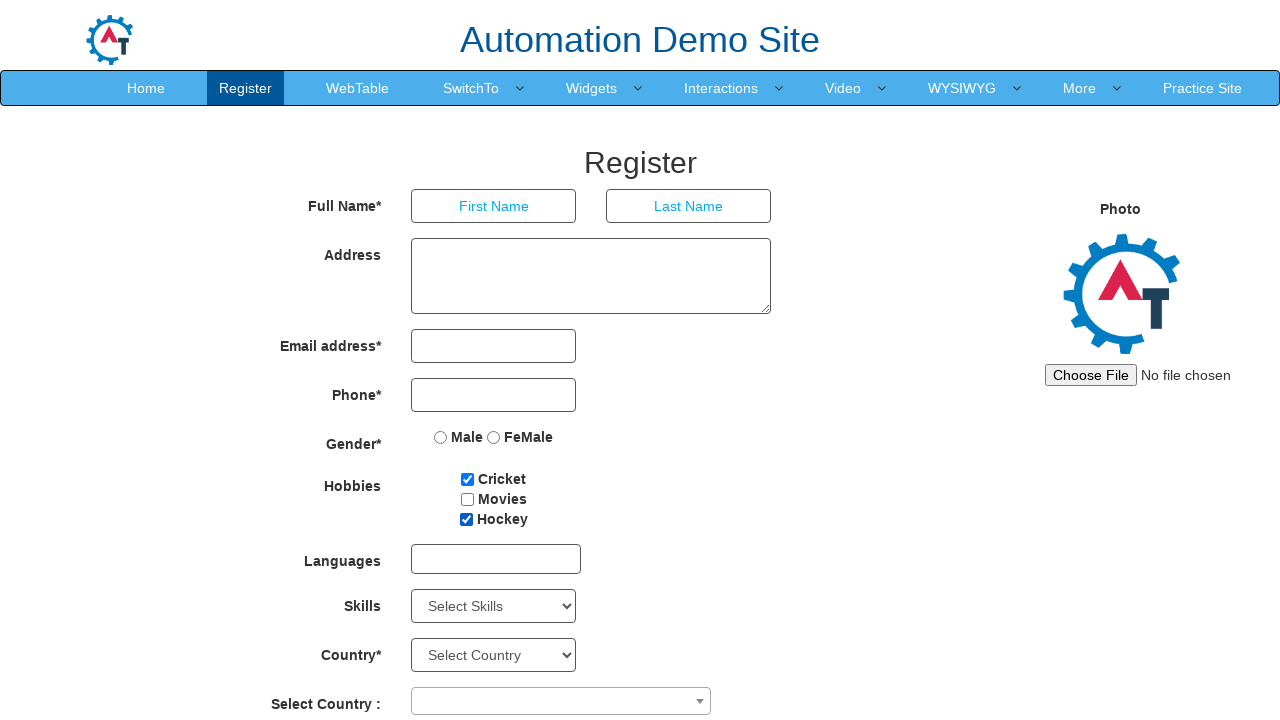